Tests browser window manipulation by maximizing and then minimizing the browser window on YouTube homepage

Starting URL: https://youtube.com

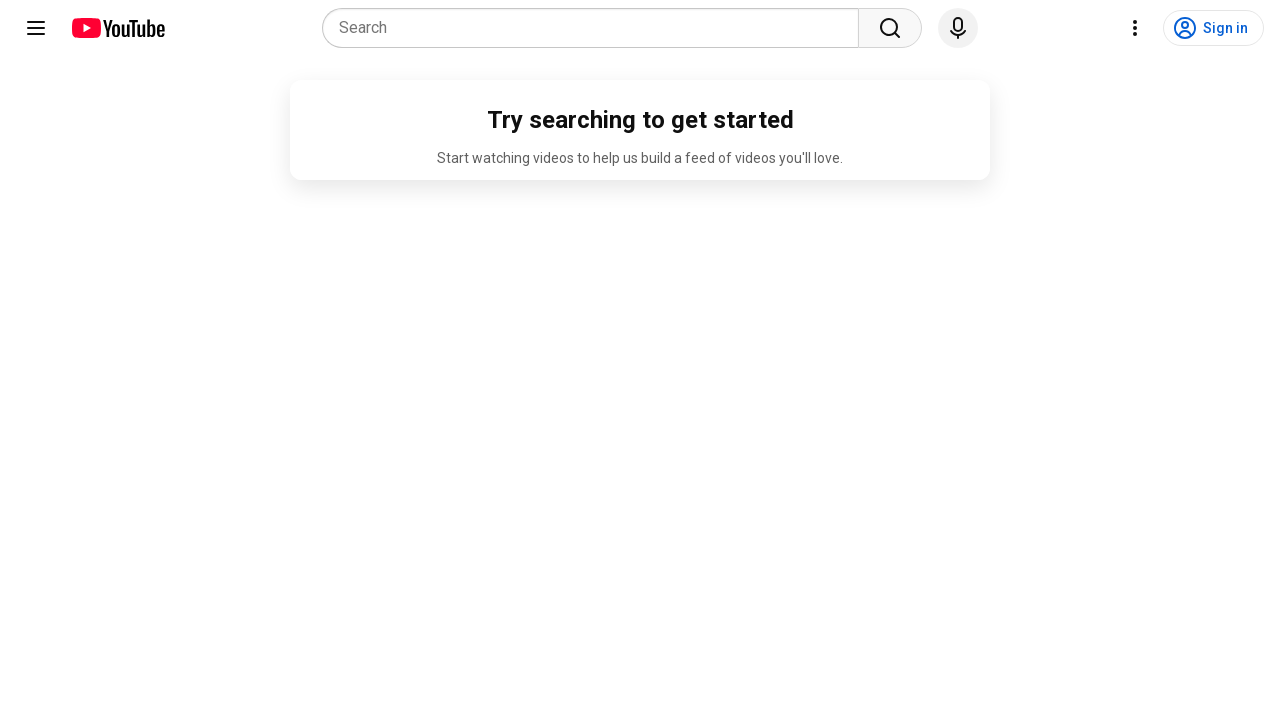

Maximized browser window by setting viewport to 1920x1080
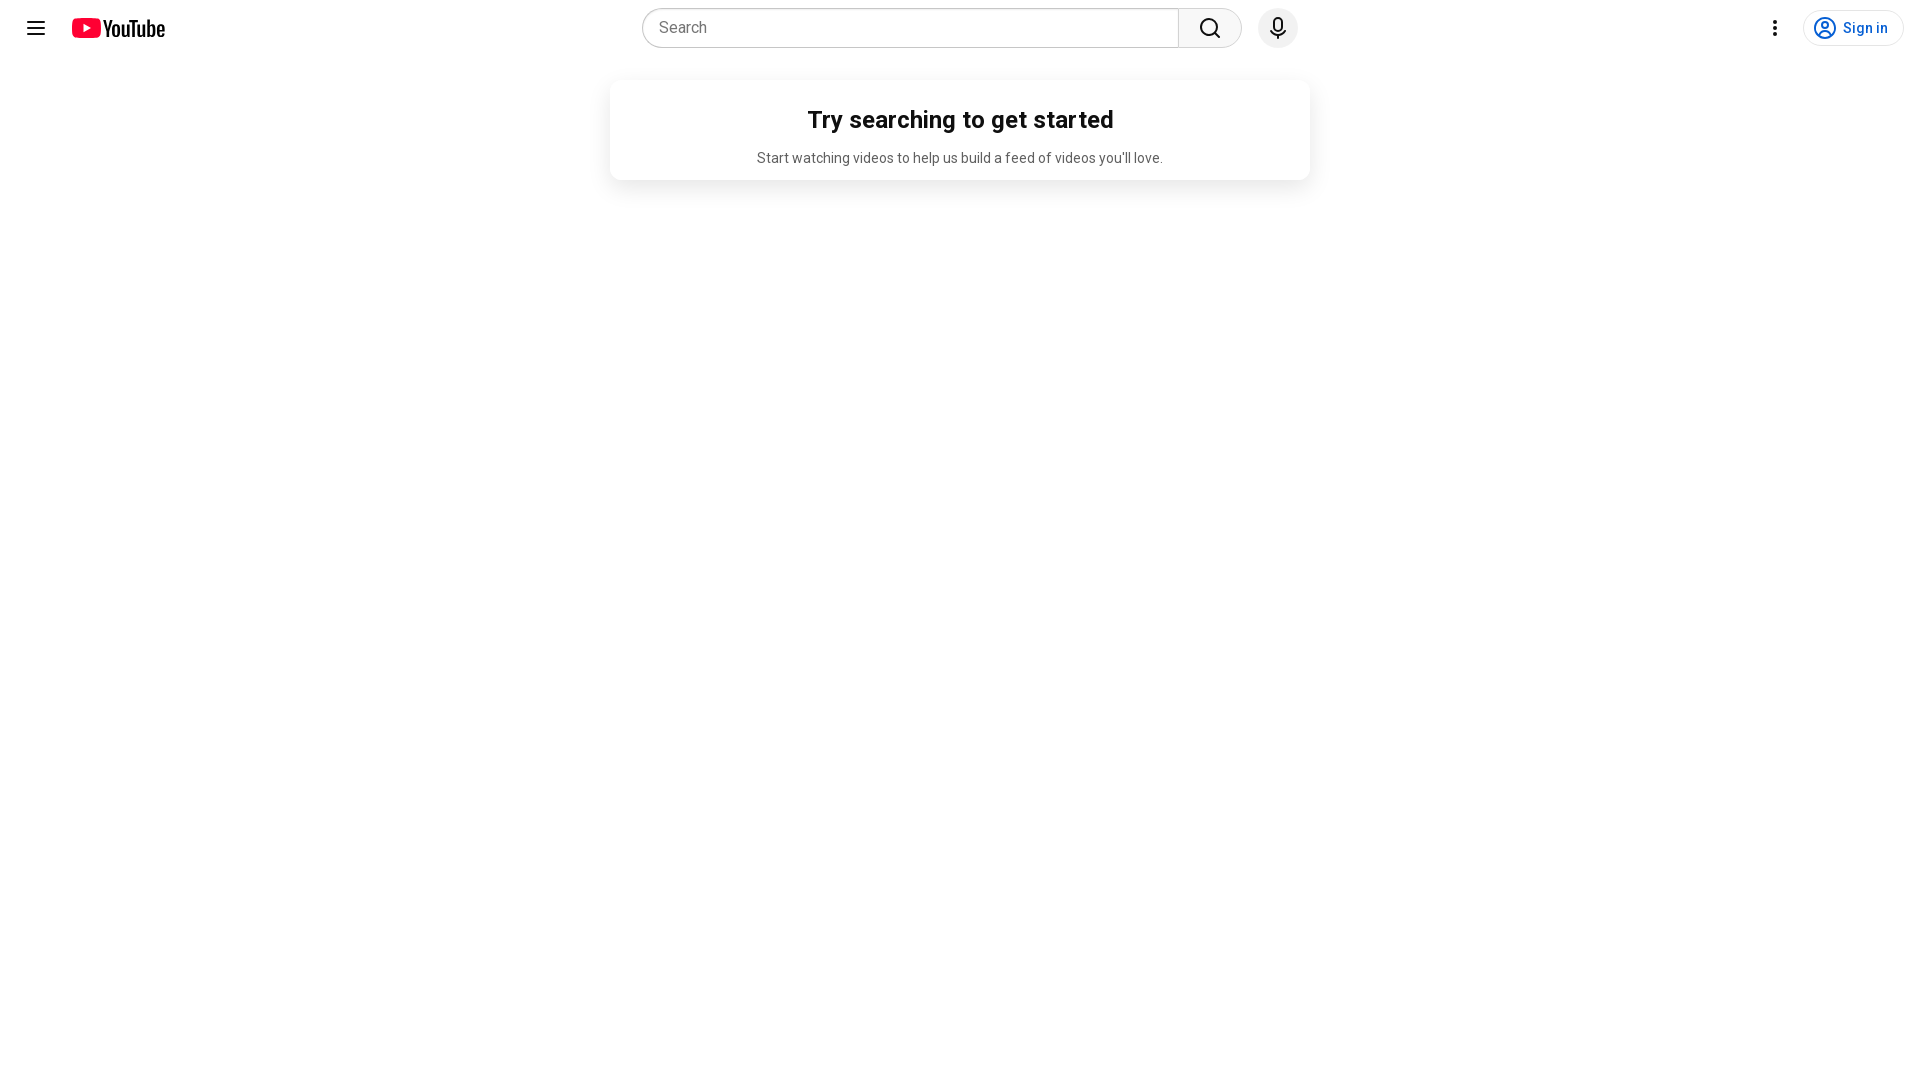

YouTube homepage loaded (domcontentloaded state)
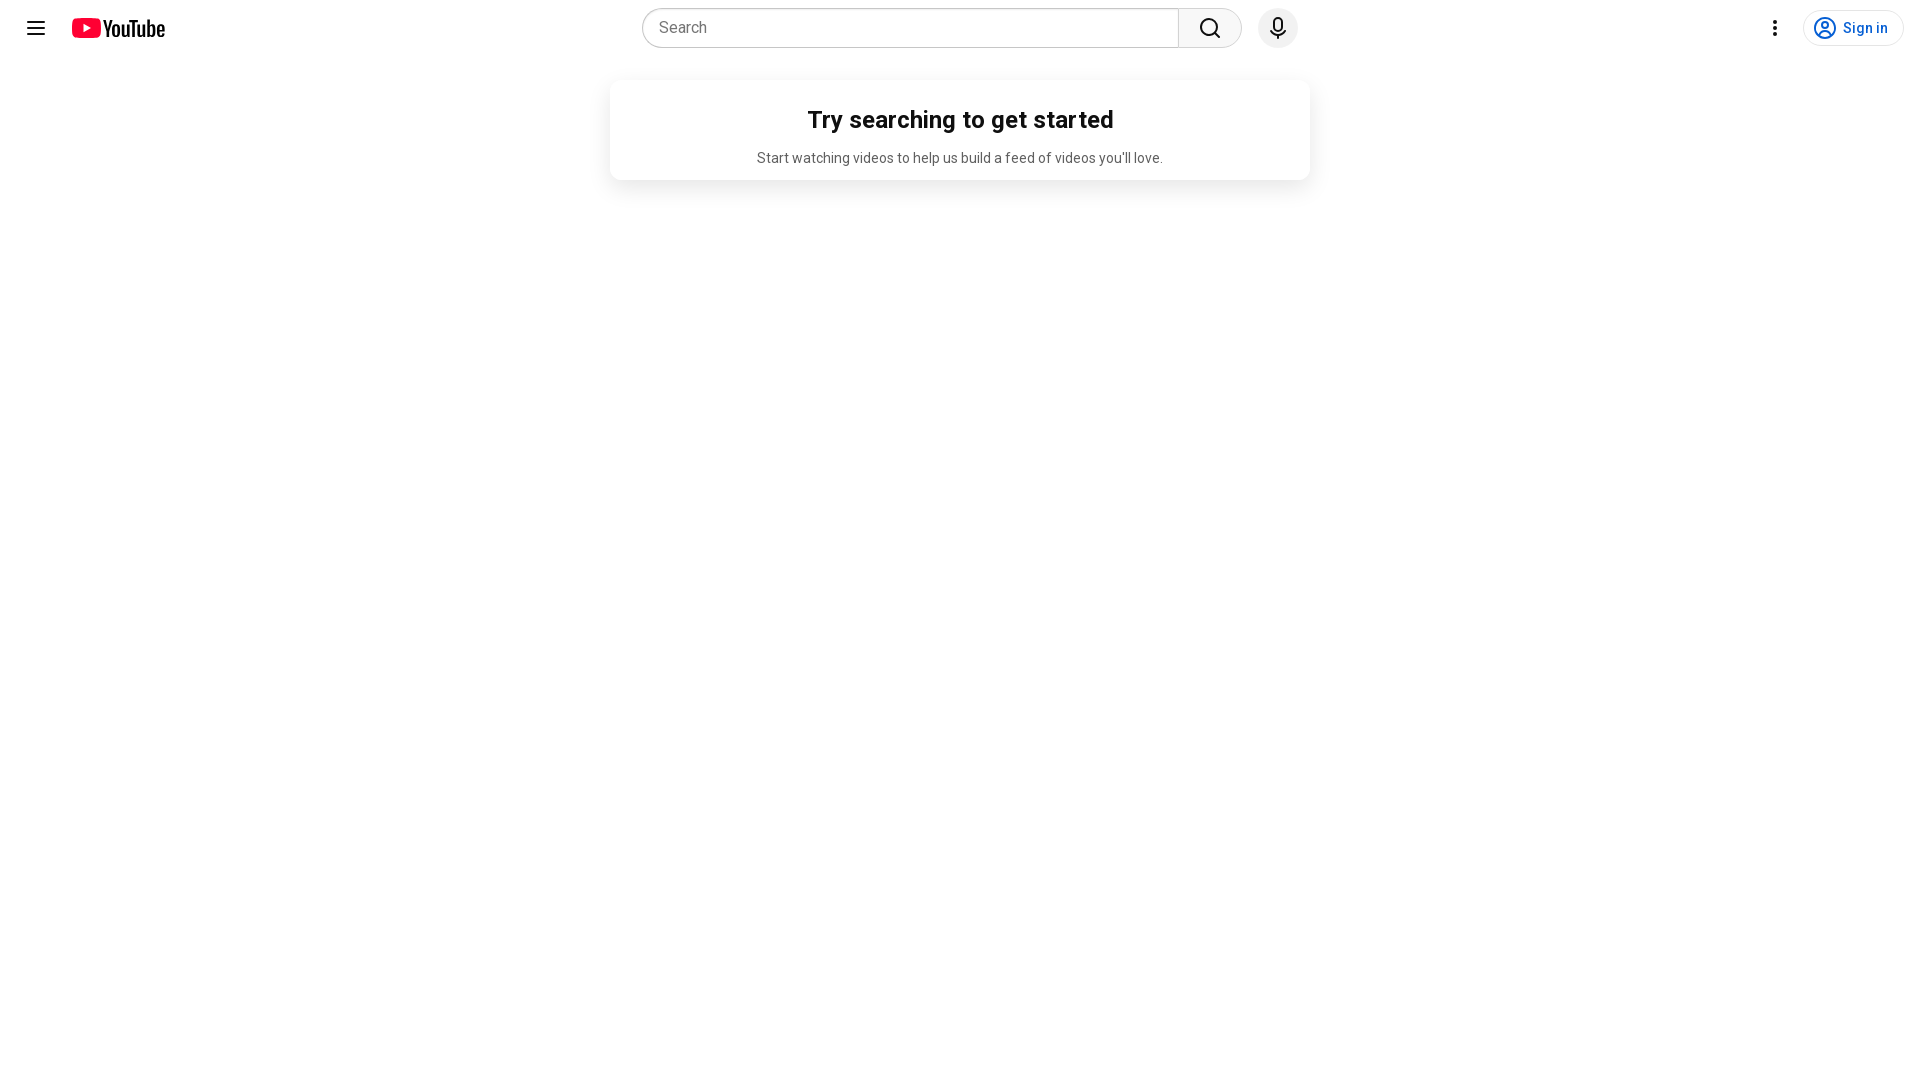

Minimized browser window by setting viewport to 800x600
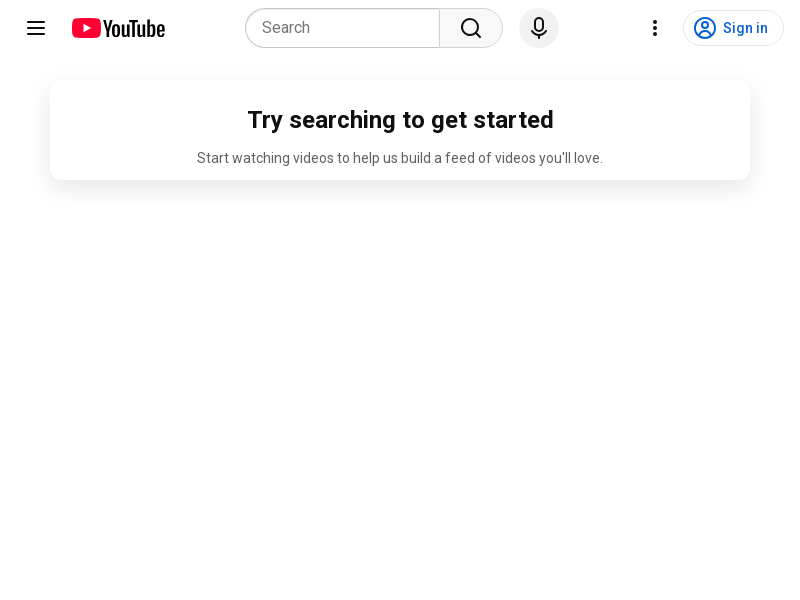

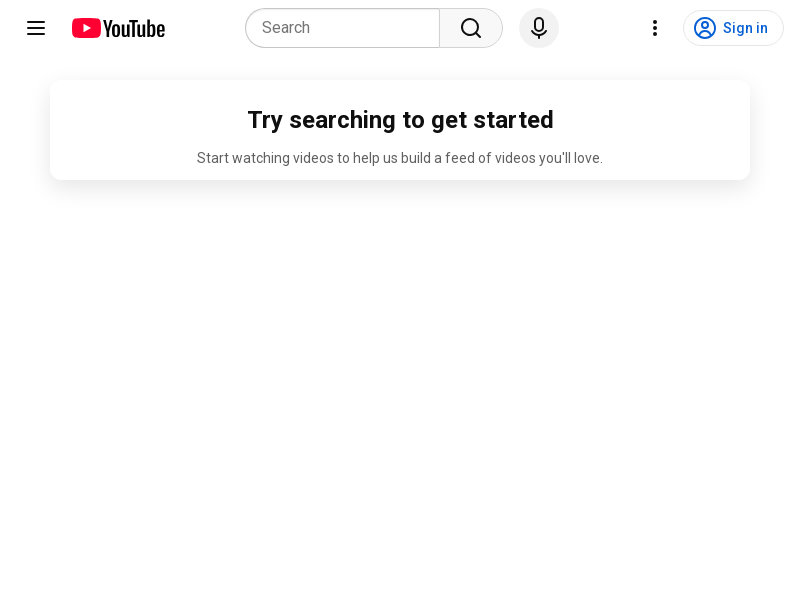